Tests registration form validation when confirm email doesn't match the original email by entering different email addresses and verifying the mismatch error.

Starting URL: https://alada.vn/tai-khoan/dang-ky.html

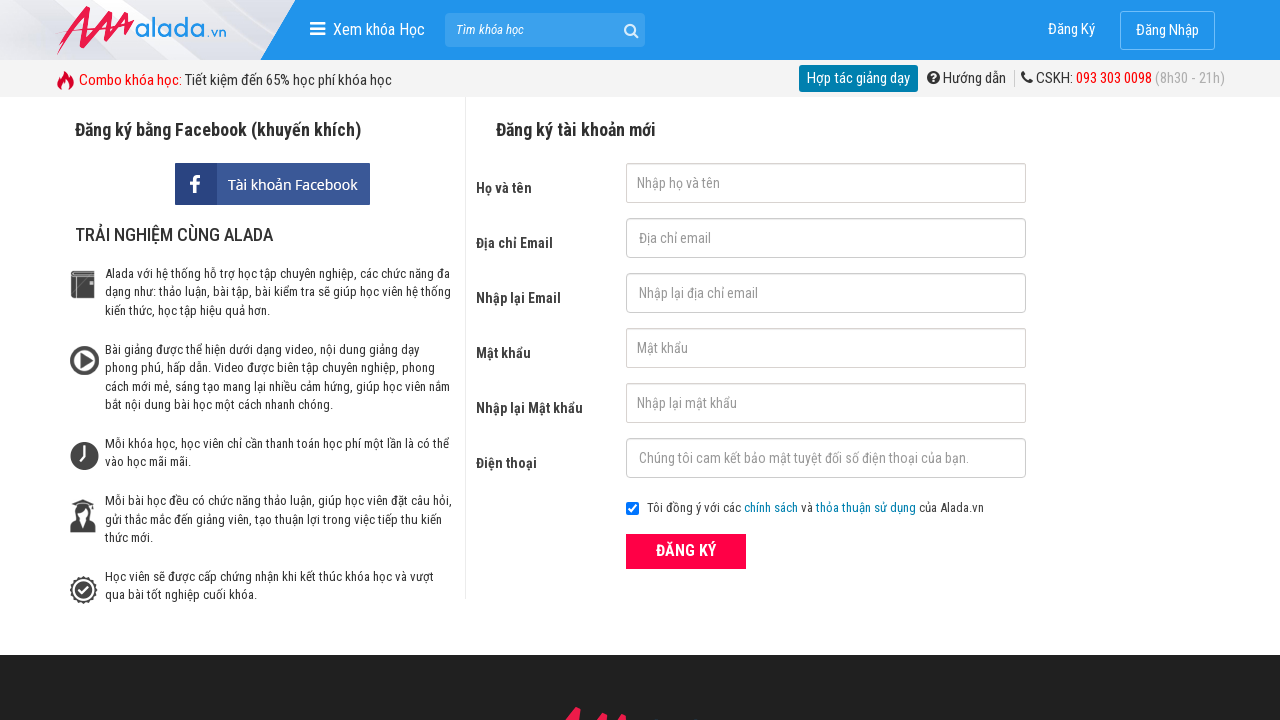

Filled in name field with 'Joe Biden' on #txtFirstname
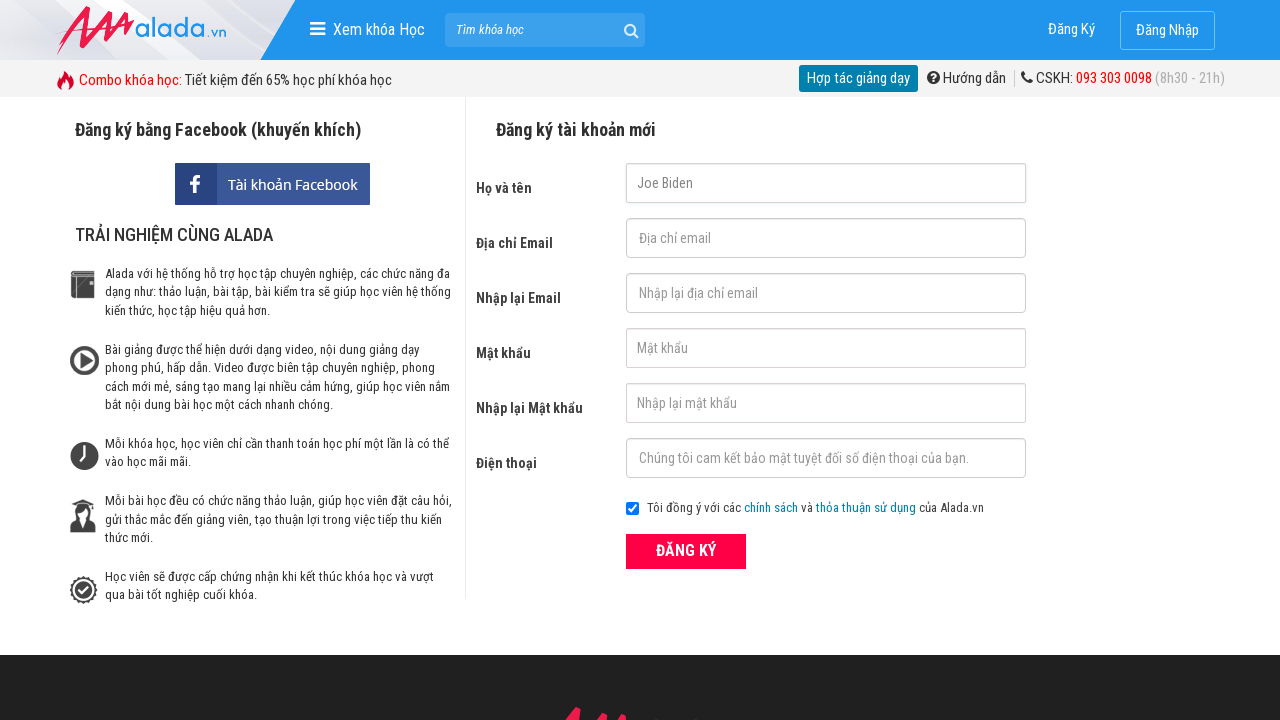

Filled in email field with 'john@biden.us' on #txtEmail
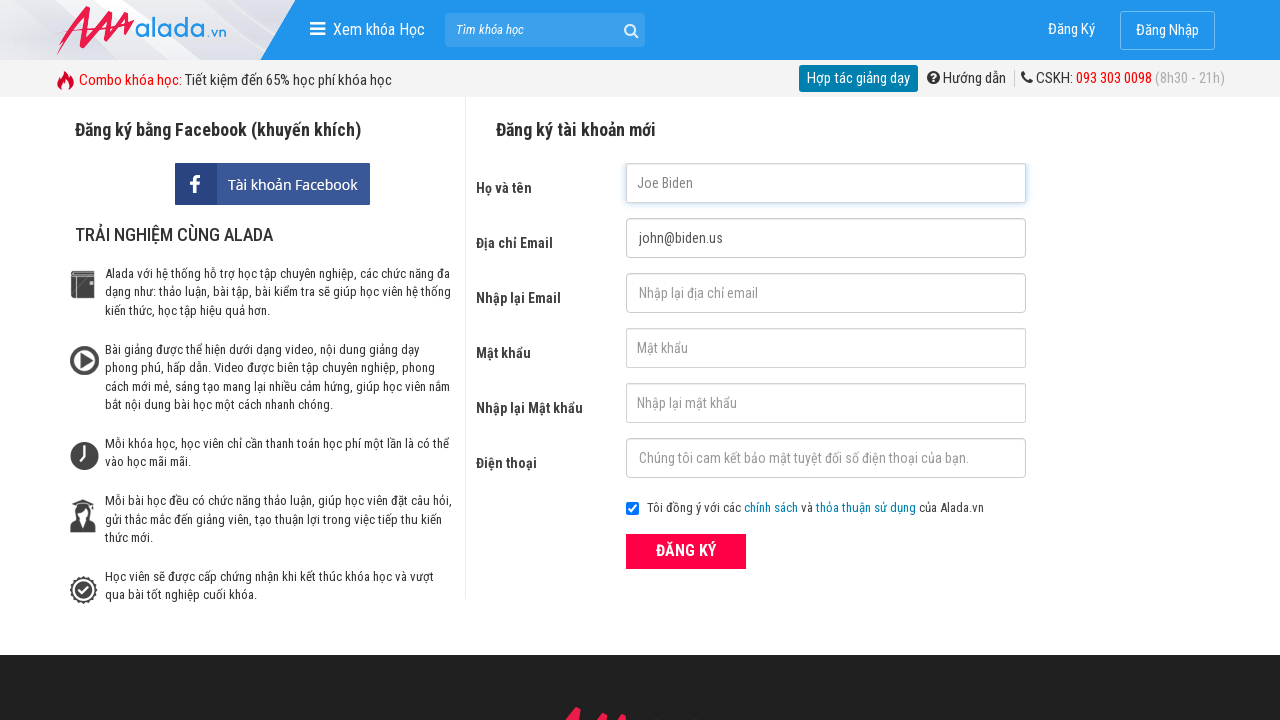

Filled in confirm email field with different email 'john@biden.vn' on #txtCEmail
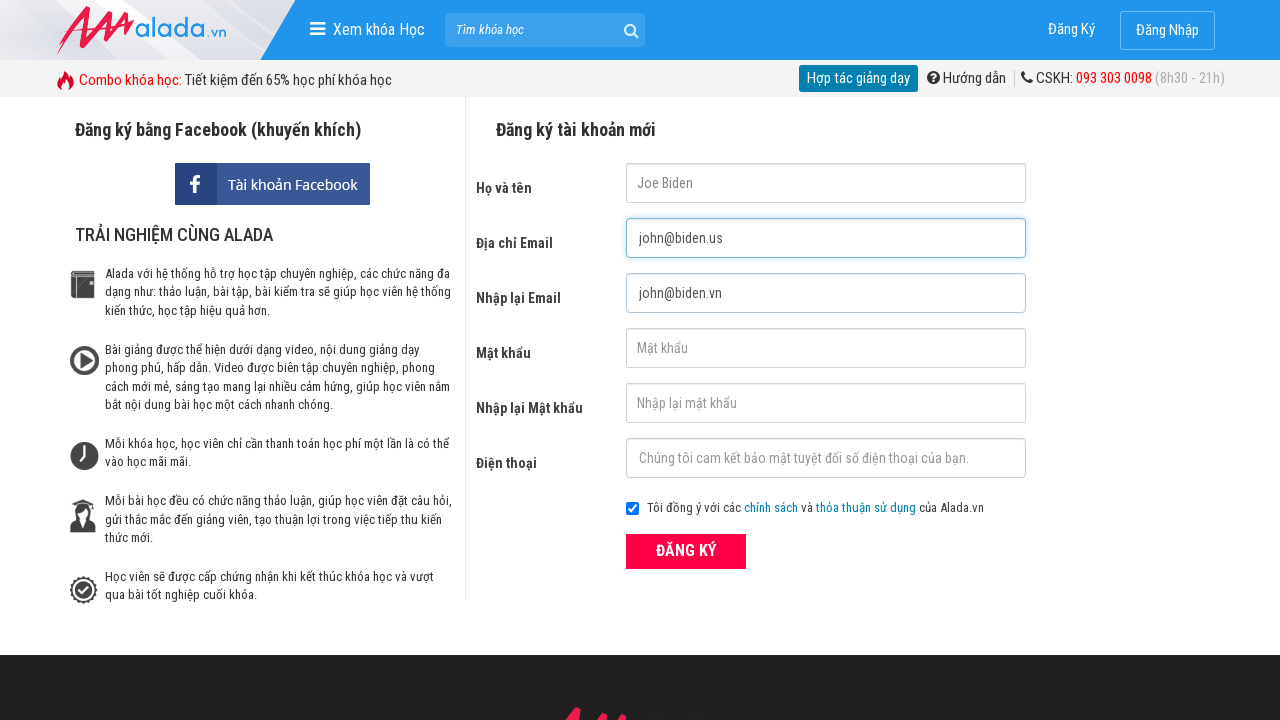

Clicked submit button to attempt registration at (686, 551) on button[type='submit']
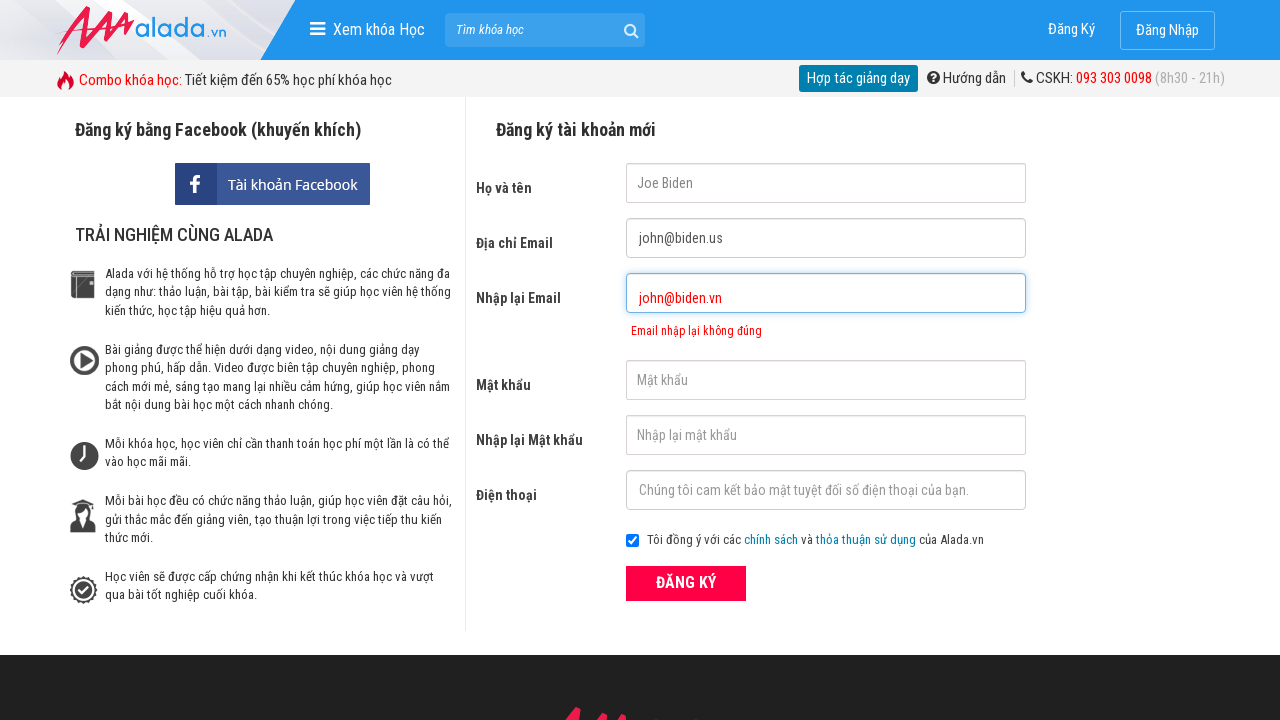

Email mismatch error message appeared
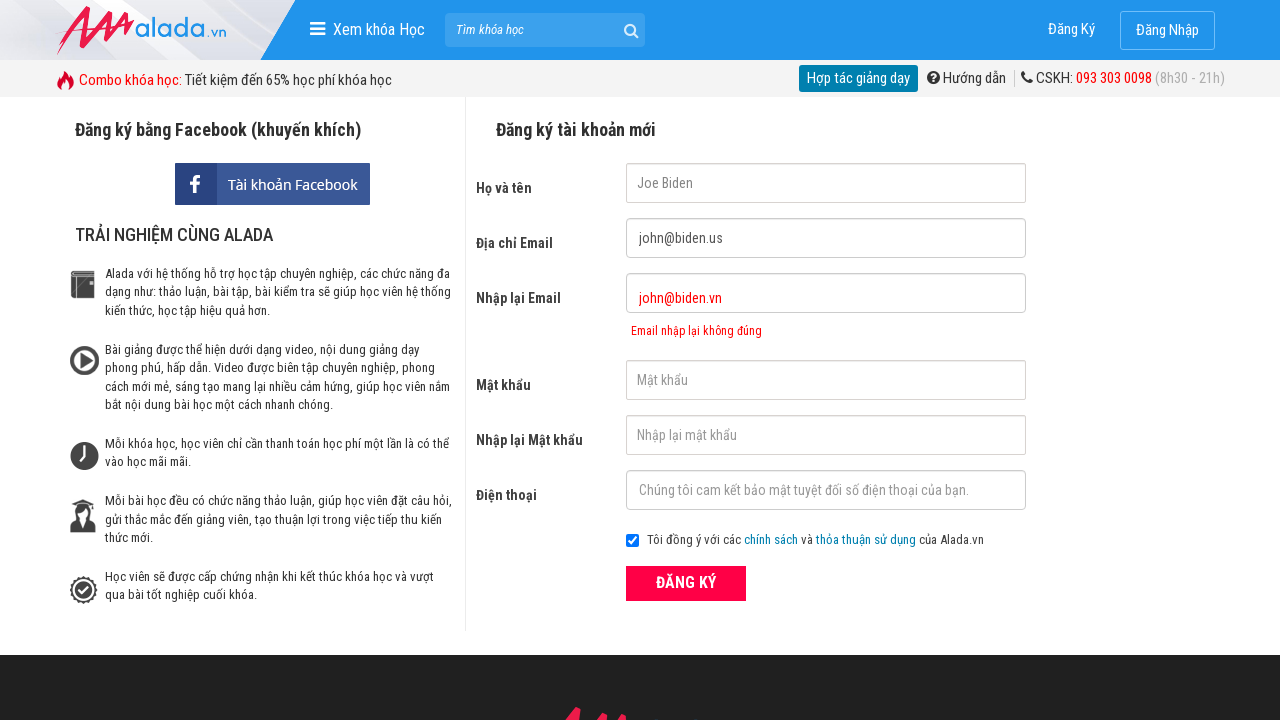

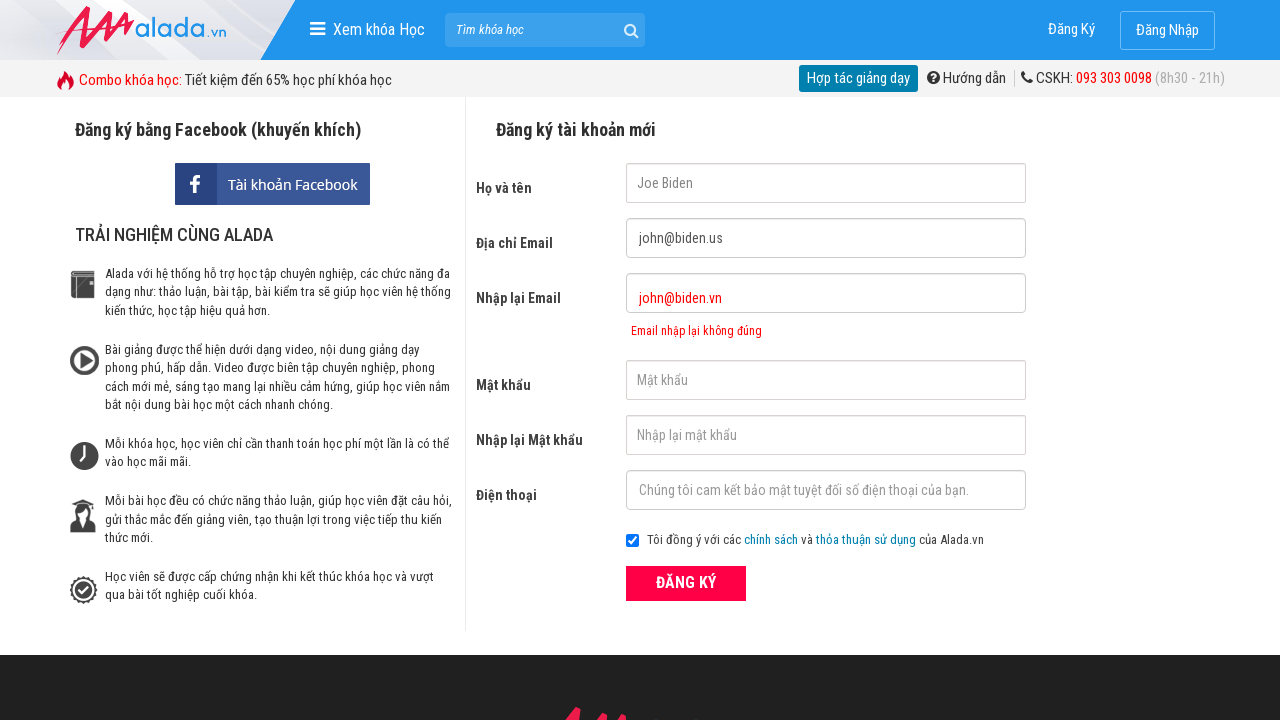